Injects jQuery and jQuery Growl libraries into a page, then displays notification messages using the injected library to demonstrate JavaScript execution capabilities.

Starting URL: http://the-internet.herokuapp.com

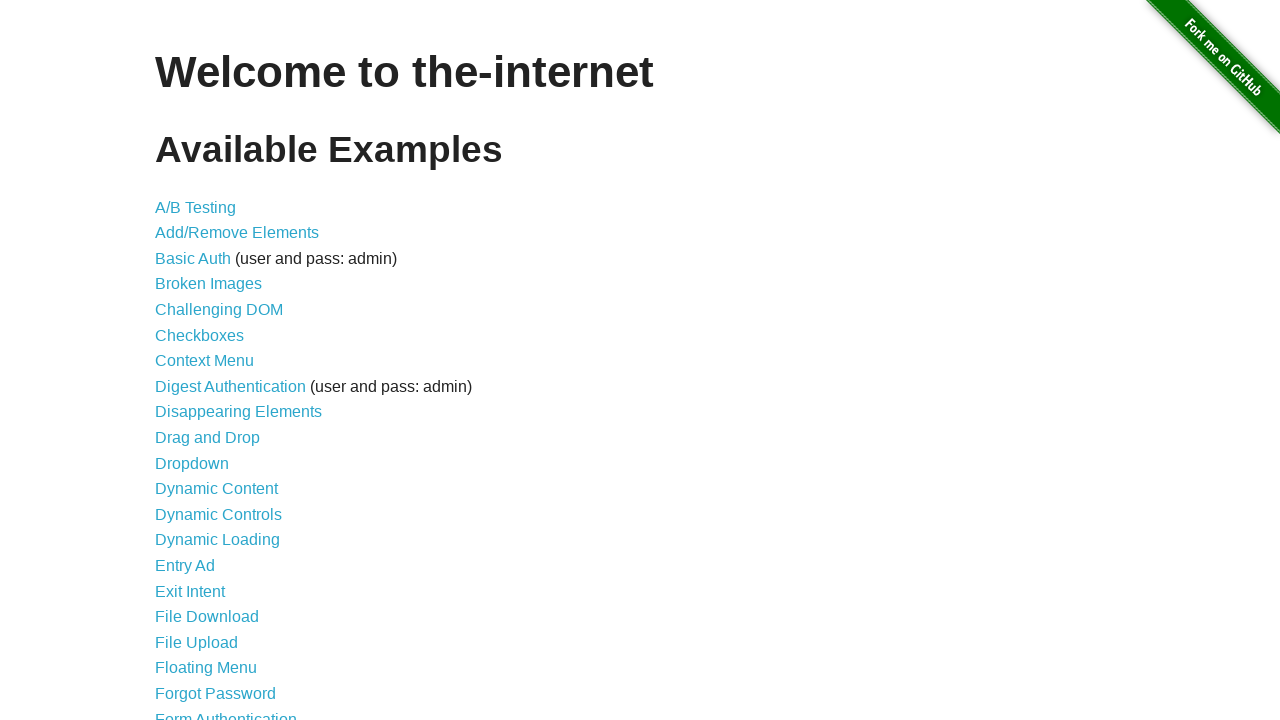

Injected jQuery library into page if not already present
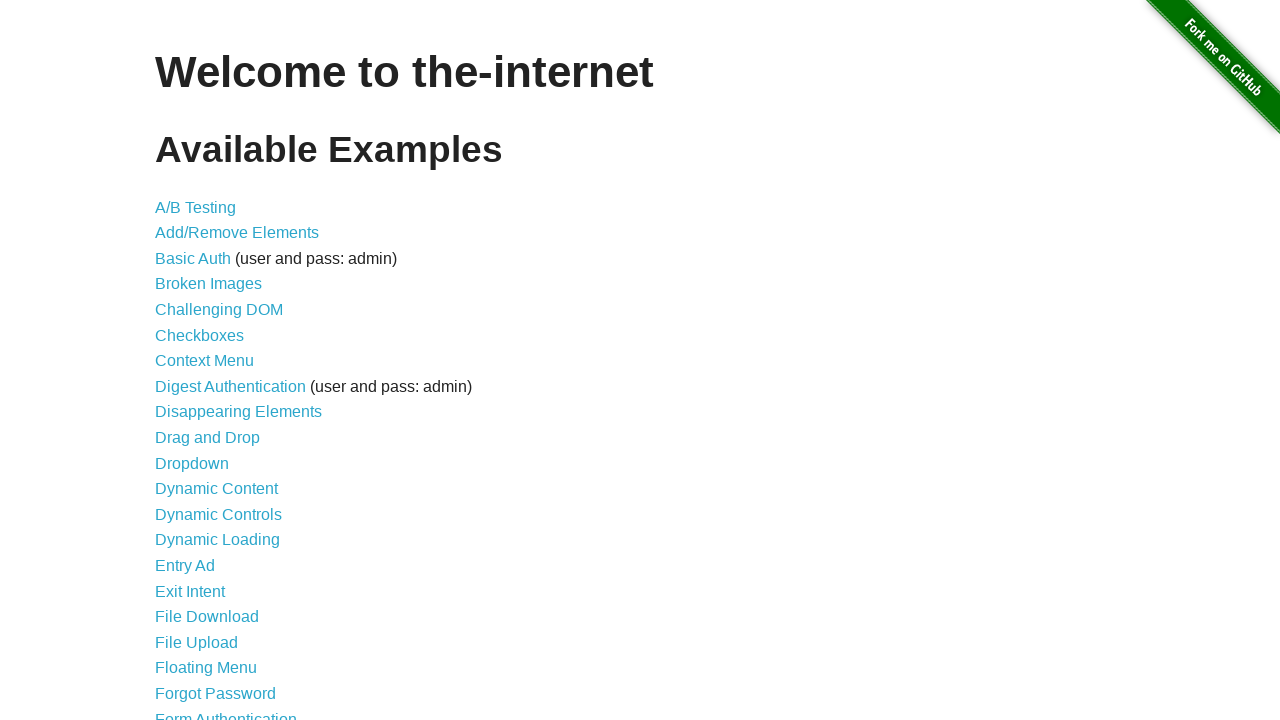

jQuery library loaded successfully
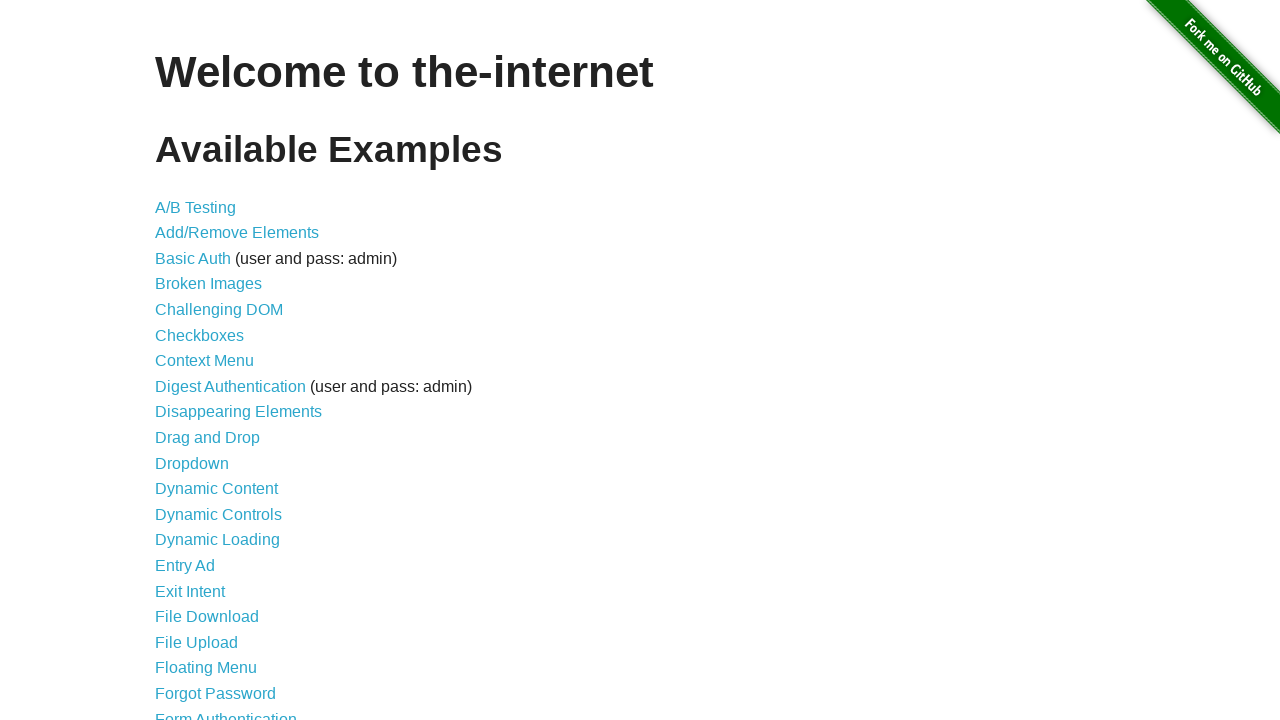

Injected jQuery Growl library into page
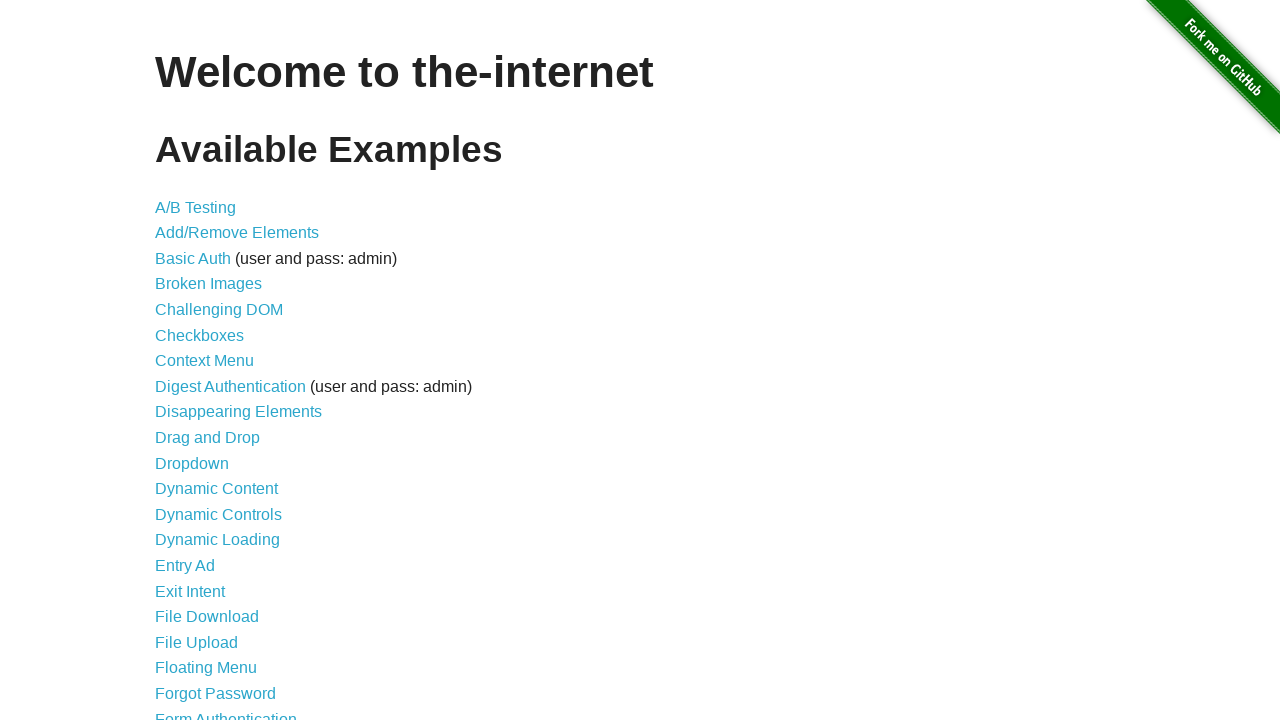

Injected jQuery Growl CSS styles into page
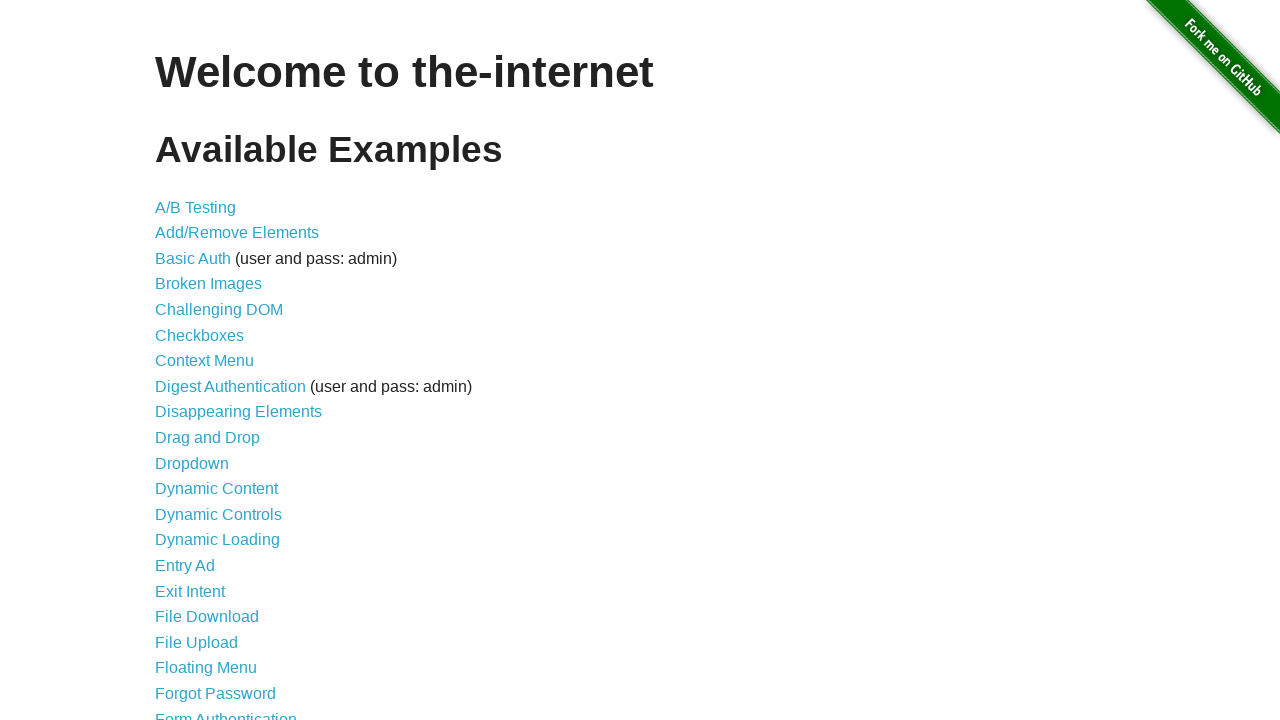

jQuery Growl library loaded successfully
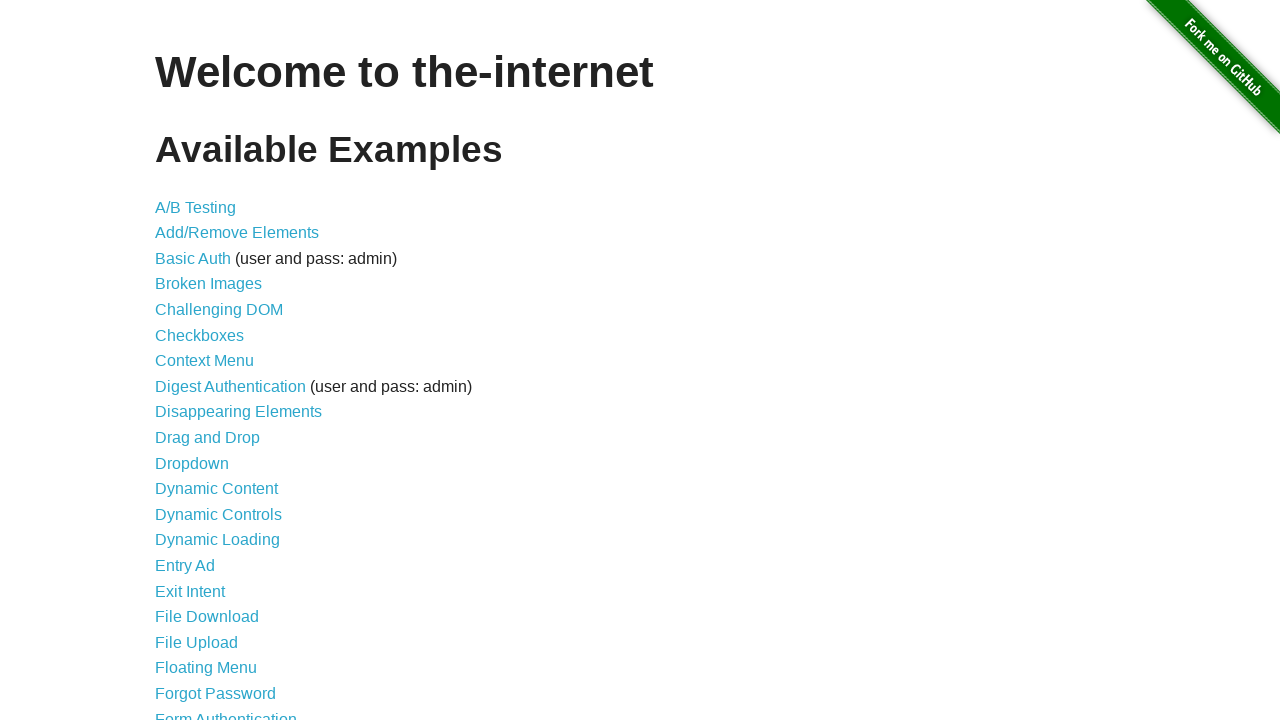

Displayed default growl notification with title 'GET' and message '/'
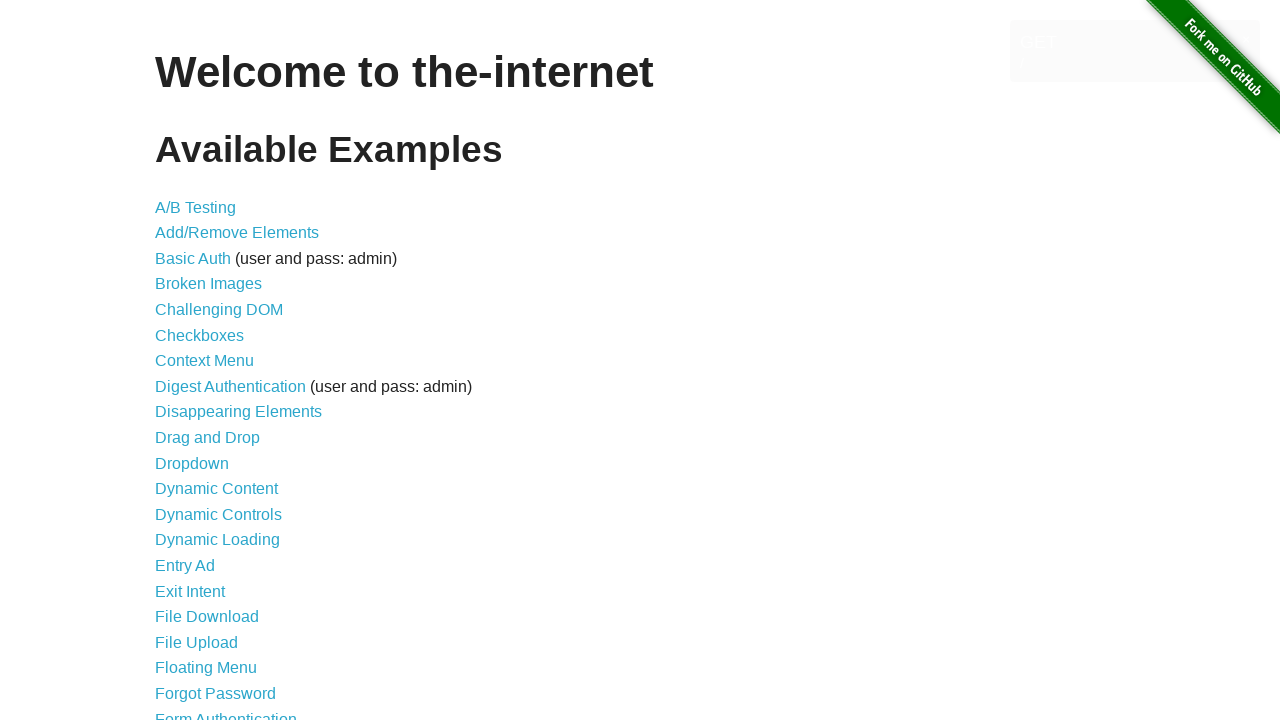

Displayed error growl notification
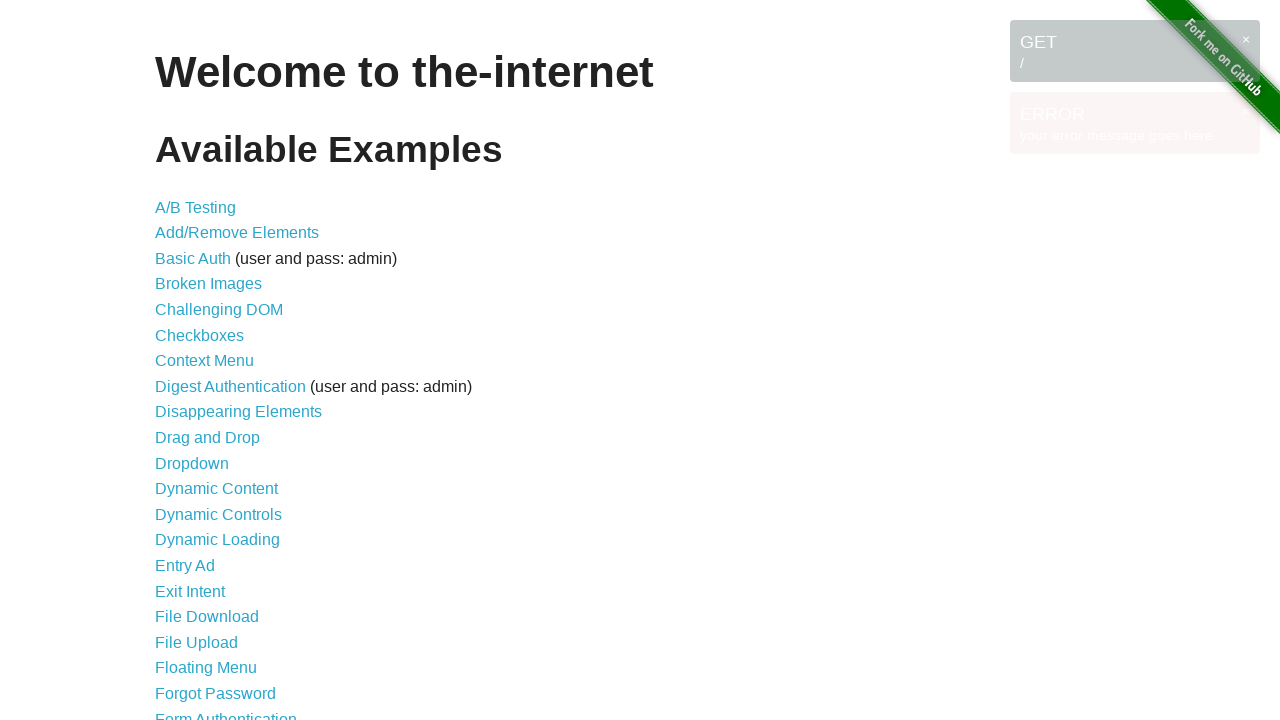

Displayed notice growl notification
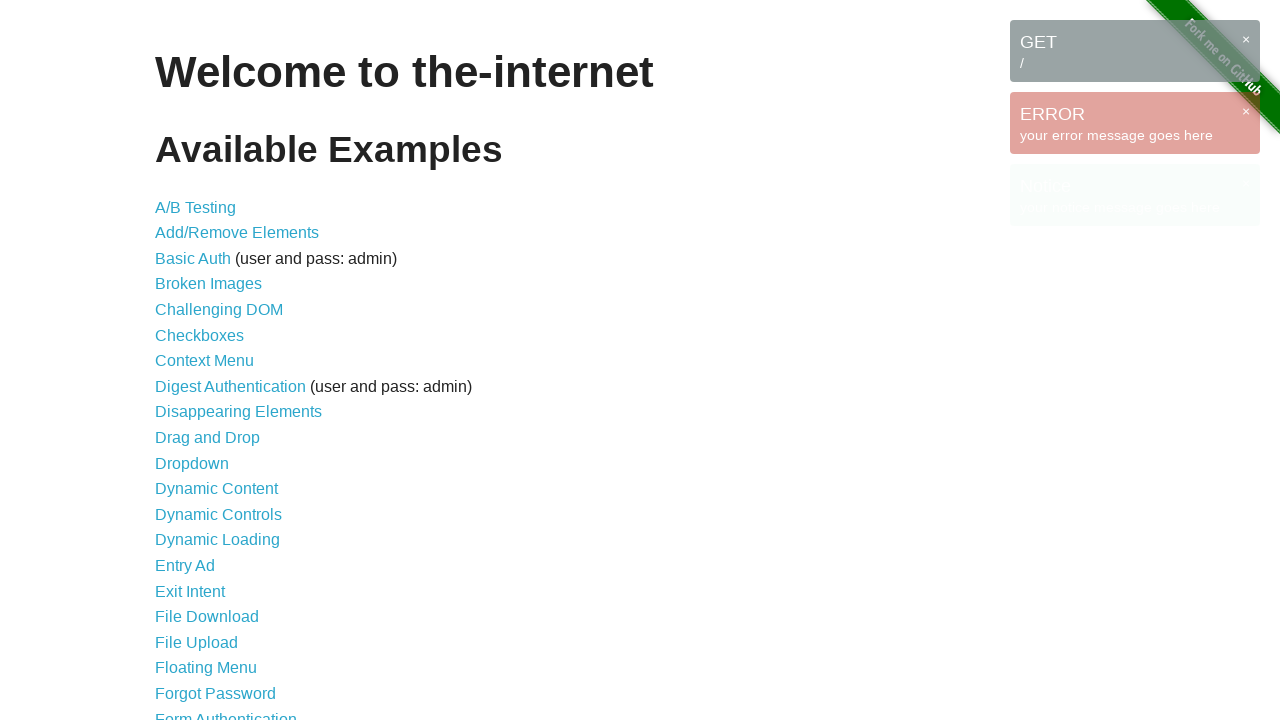

Displayed warning growl notification
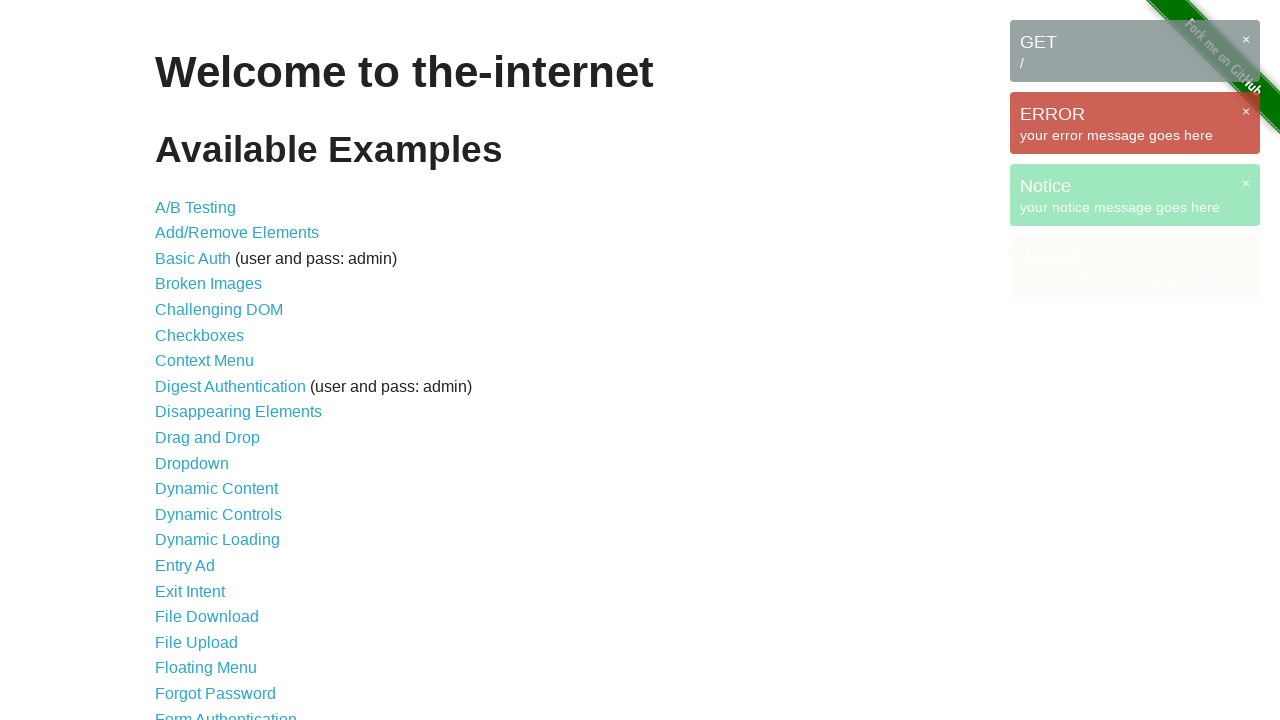

Waited for 2 seconds to observe all notifications
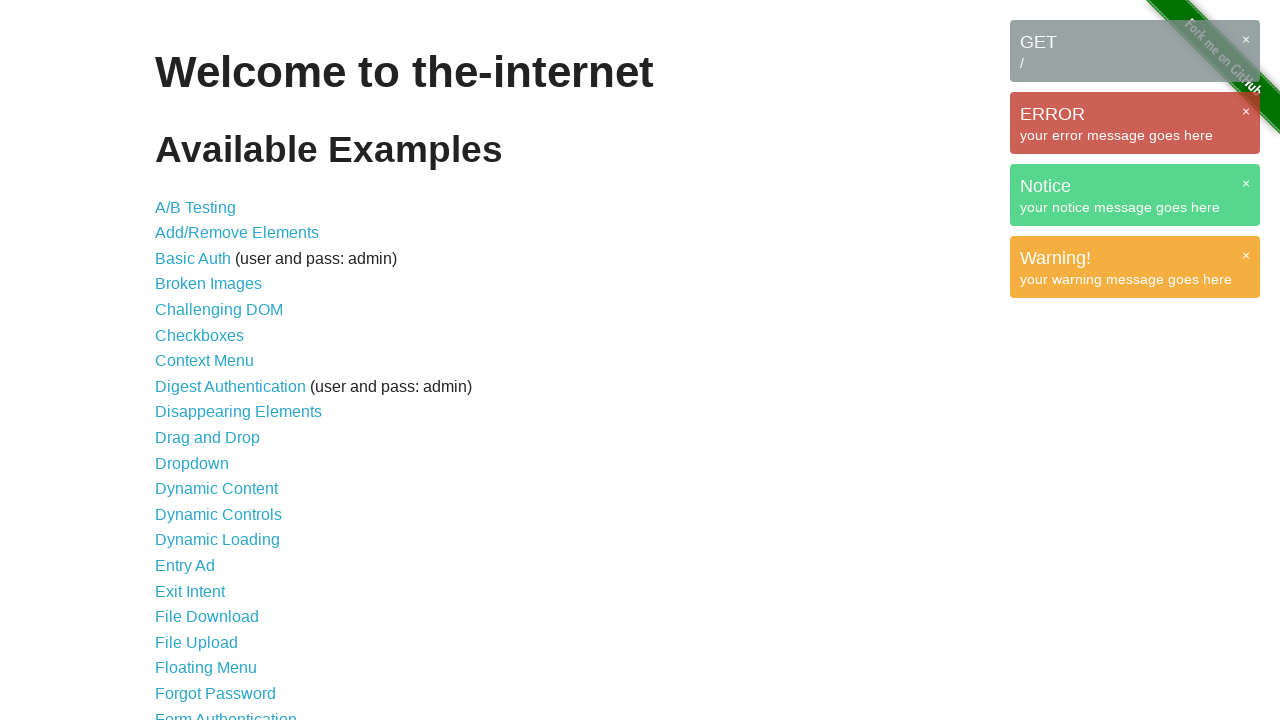

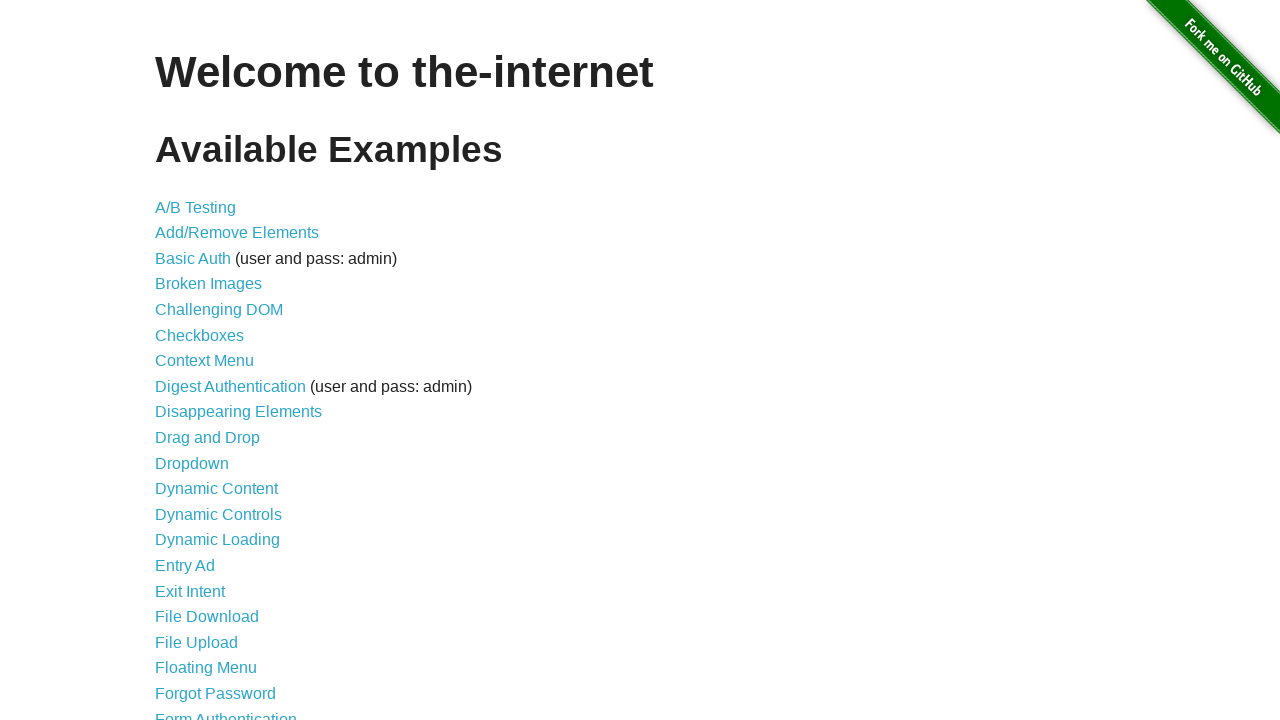